Tests that clicking Clear completed button removes completed items from the list.

Starting URL: https://demo.playwright.dev/todomvc

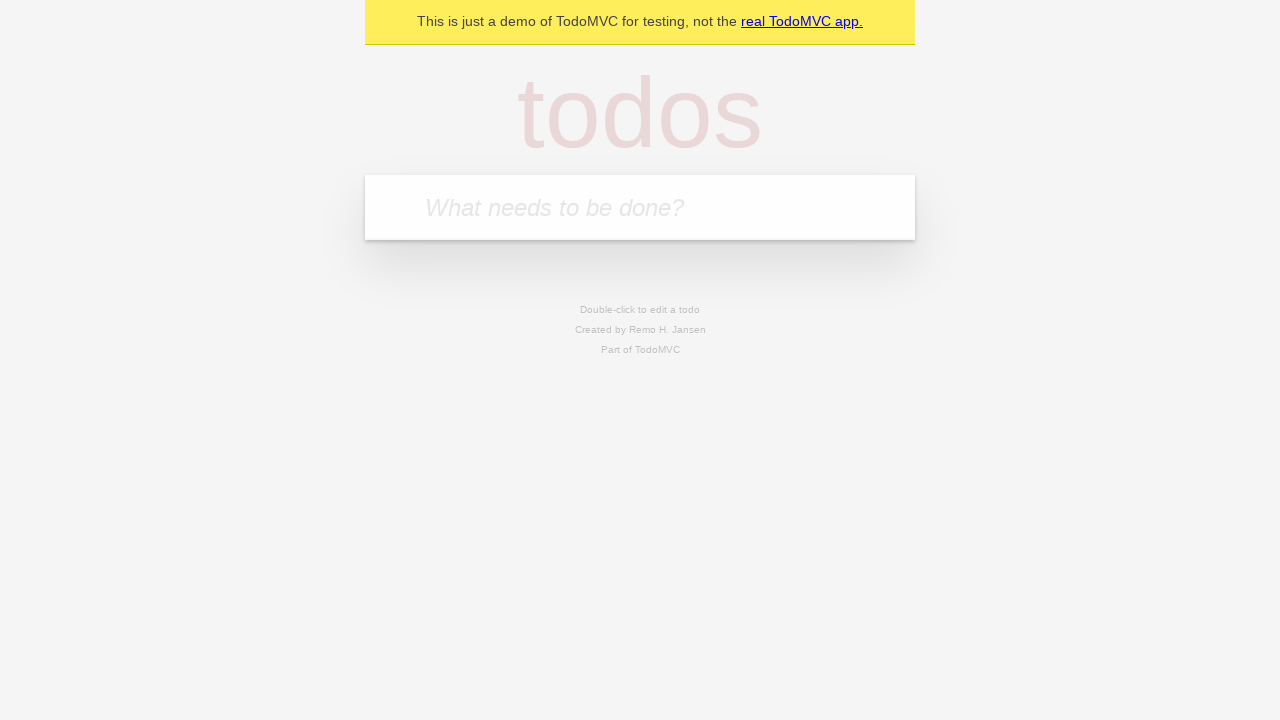

Filled todo input with 'buy some cheese' on internal:attr=[placeholder="What needs to be done?"i]
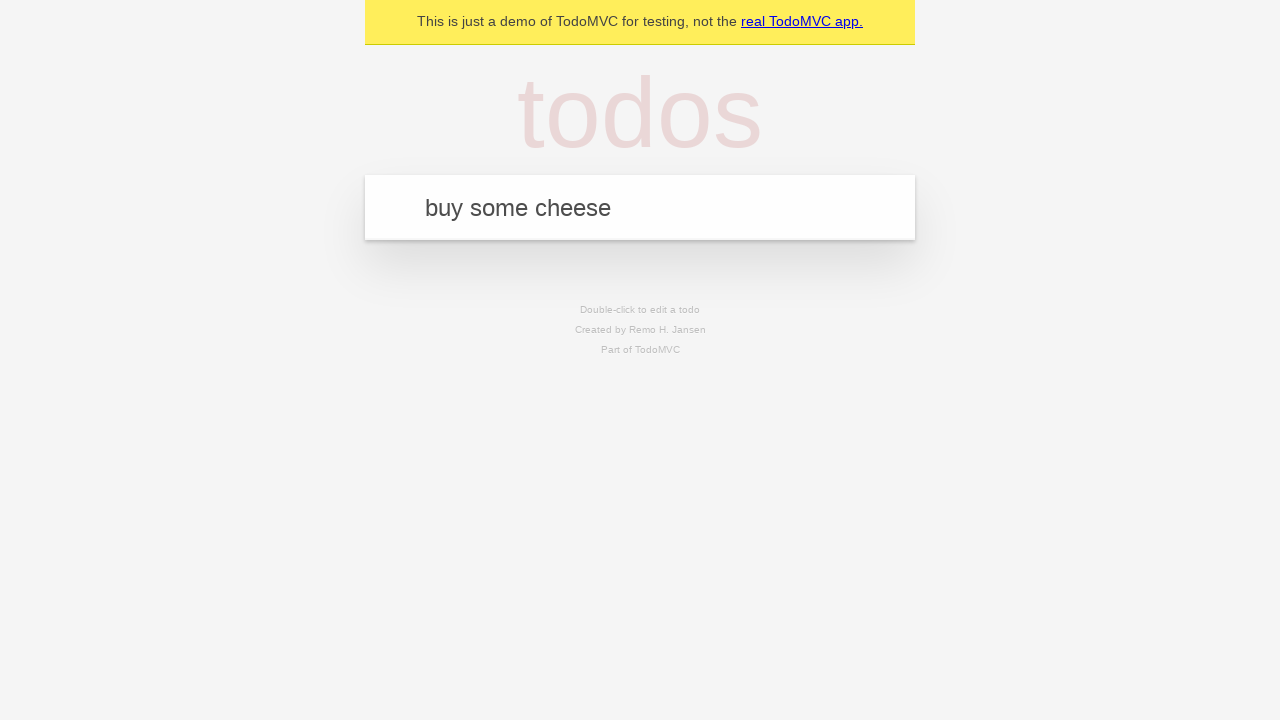

Pressed Enter to add first todo item on internal:attr=[placeholder="What needs to be done?"i]
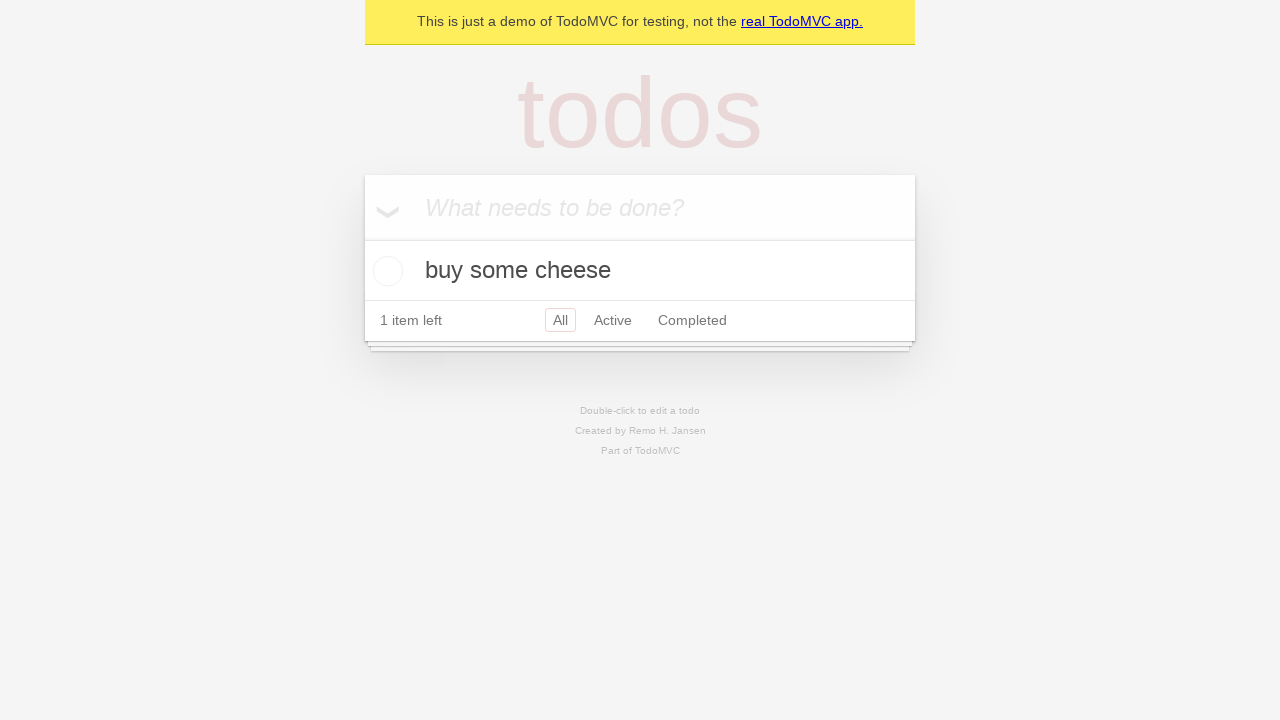

Filled todo input with 'feed the cat' on internal:attr=[placeholder="What needs to be done?"i]
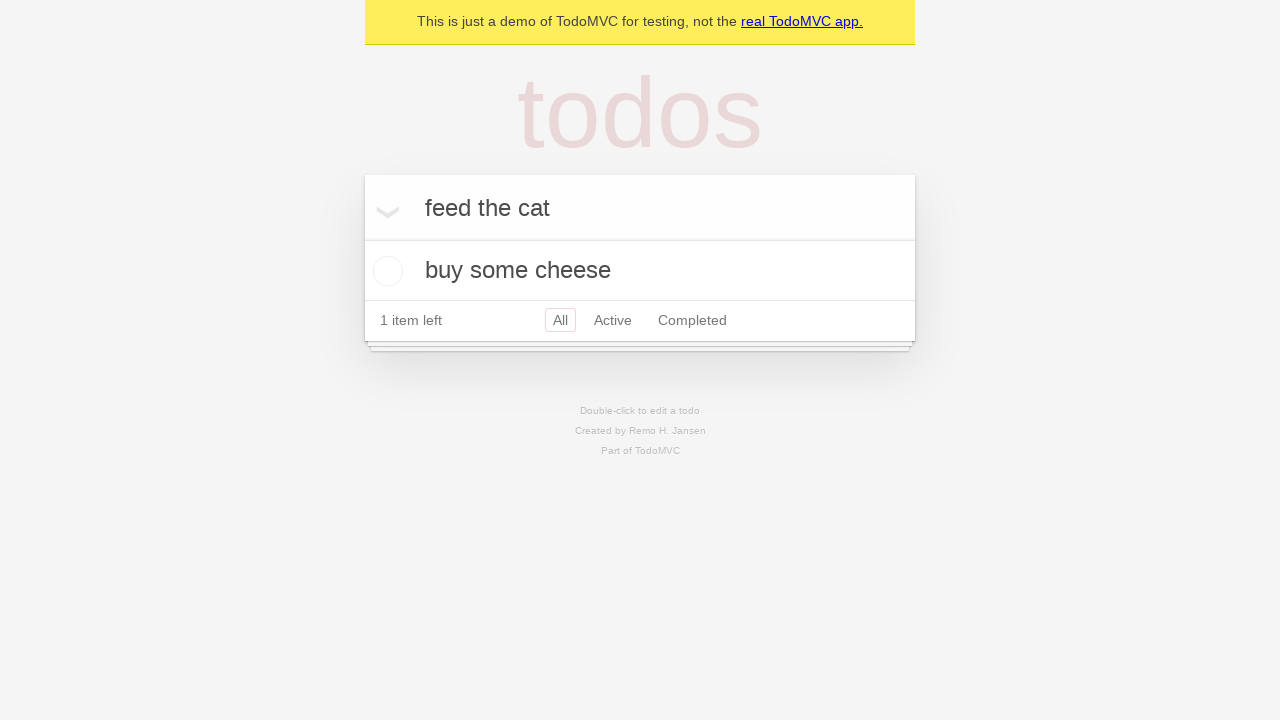

Pressed Enter to add second todo item on internal:attr=[placeholder="What needs to be done?"i]
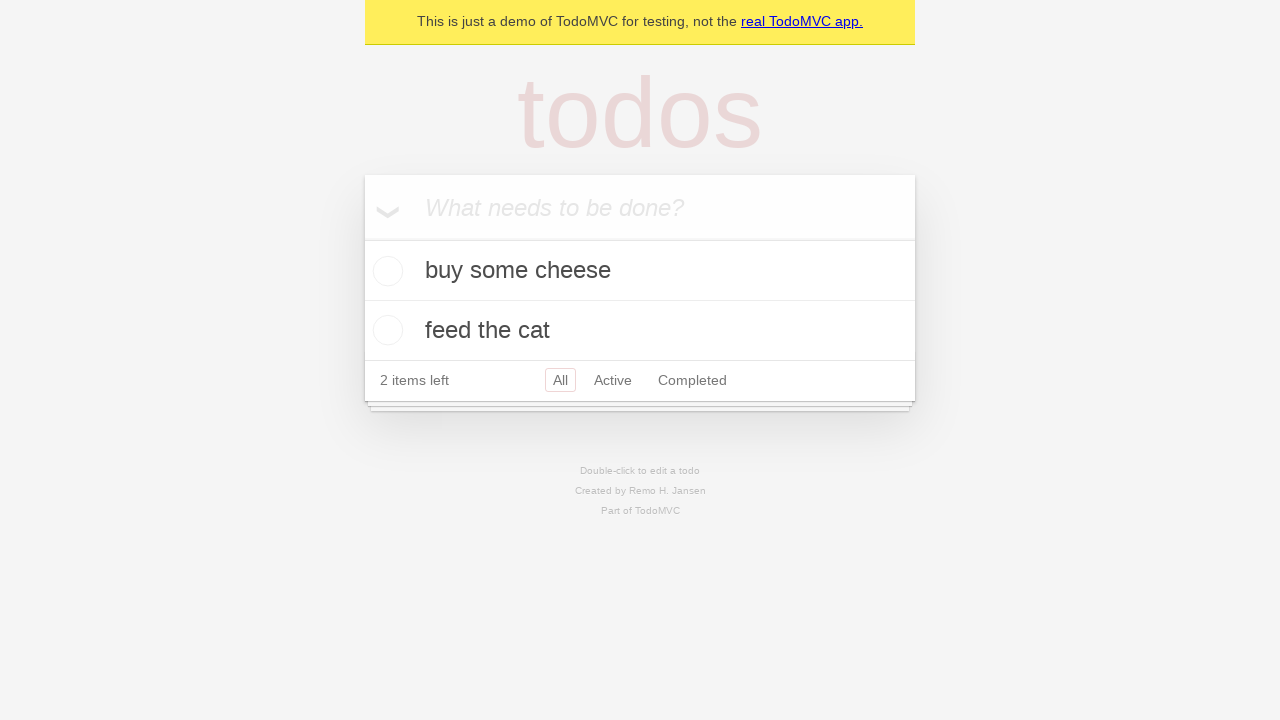

Filled todo input with 'book a doctors appointment' on internal:attr=[placeholder="What needs to be done?"i]
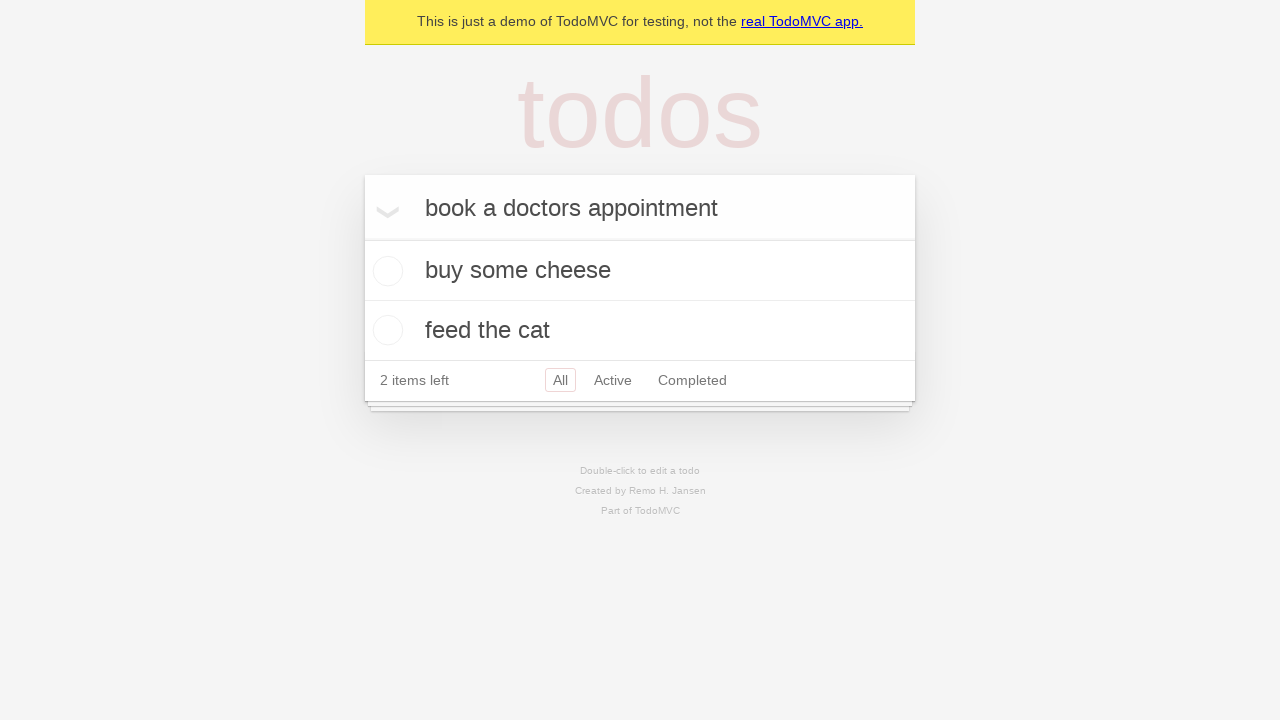

Pressed Enter to add third todo item on internal:attr=[placeholder="What needs to be done?"i]
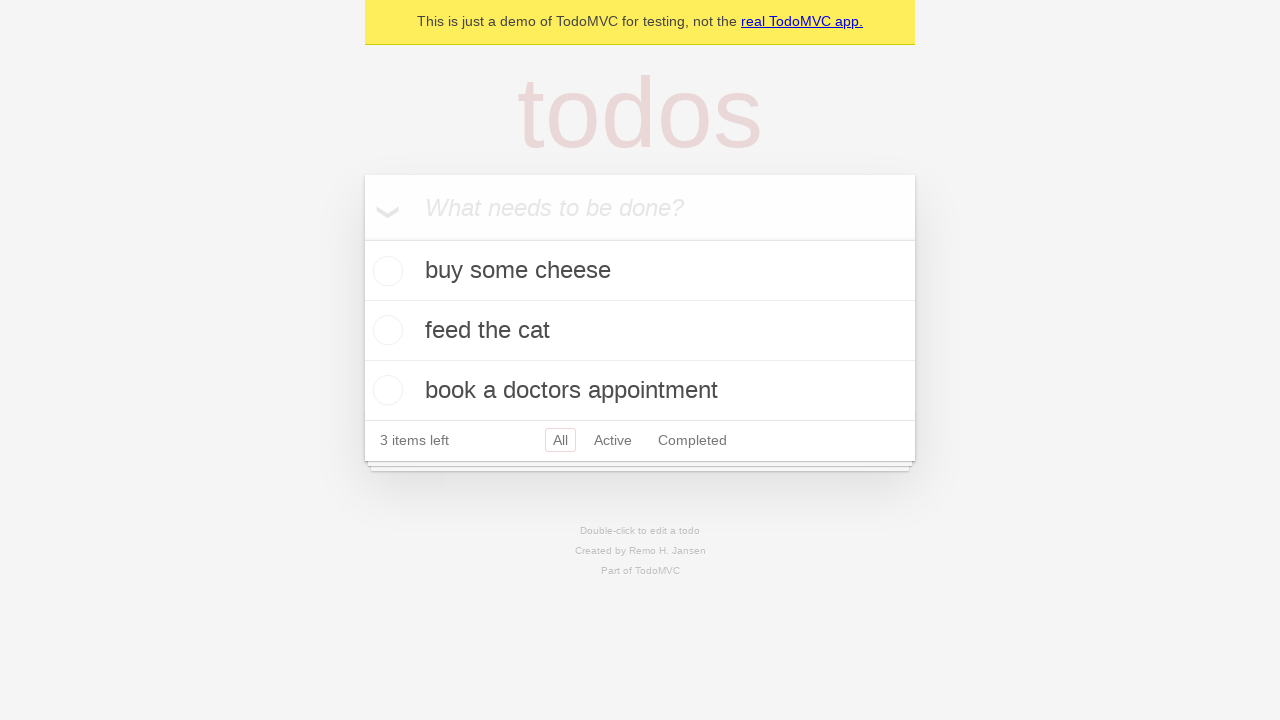

Checked the second todo item checkbox at (385, 330) on internal:testid=[data-testid="todo-item"s] >> nth=1 >> internal:role=checkbox
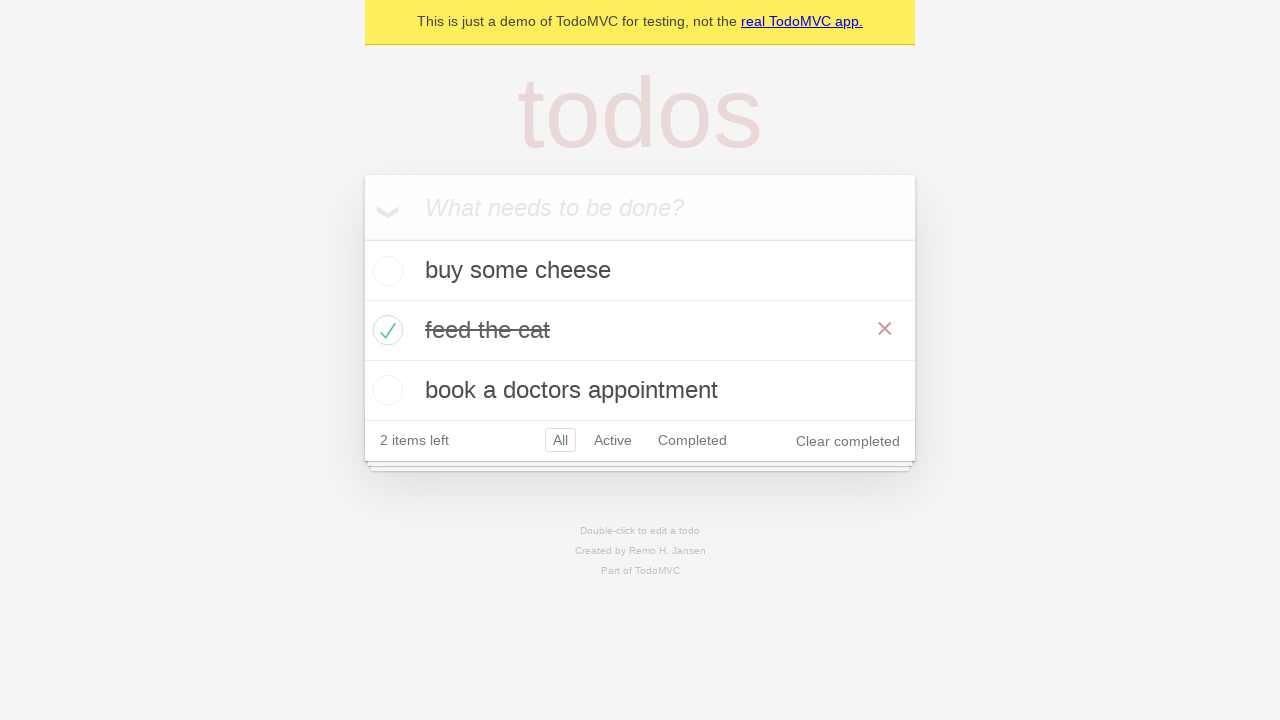

Clicked 'Clear completed' button to remove completed items at (848, 441) on internal:role=button[name="Clear completed"i]
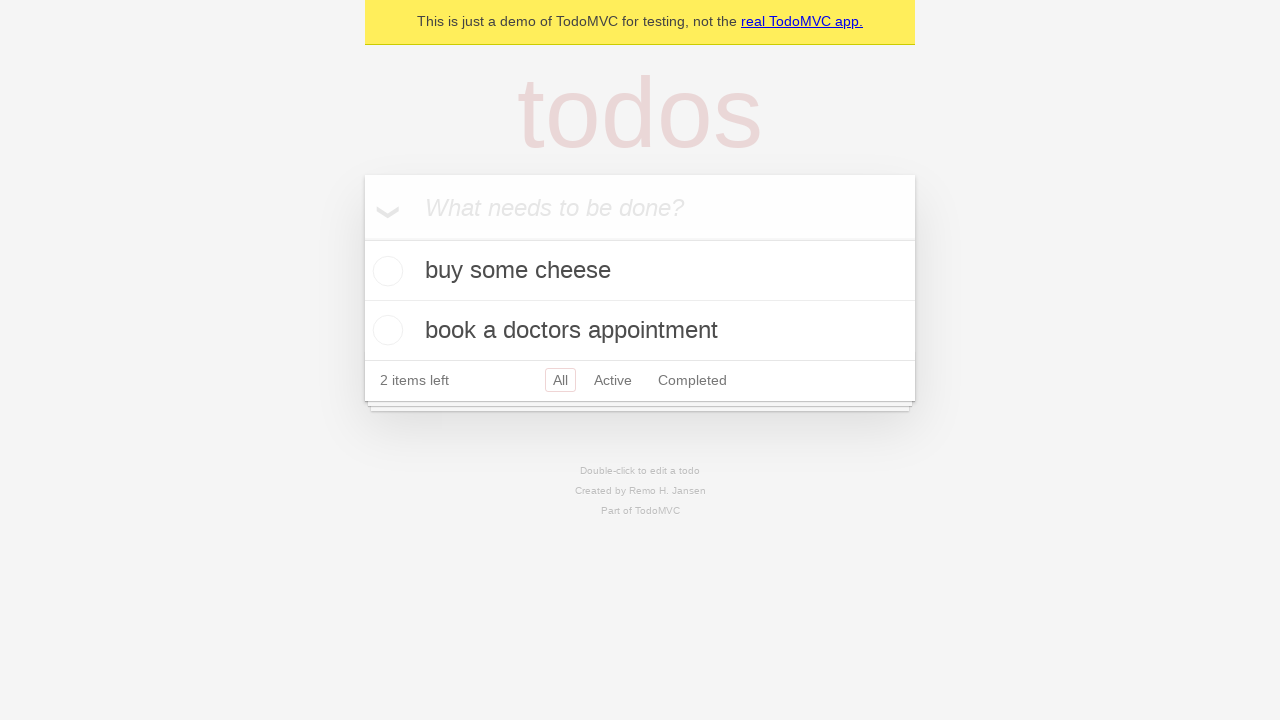

Waited for todo items to update after clearing completed
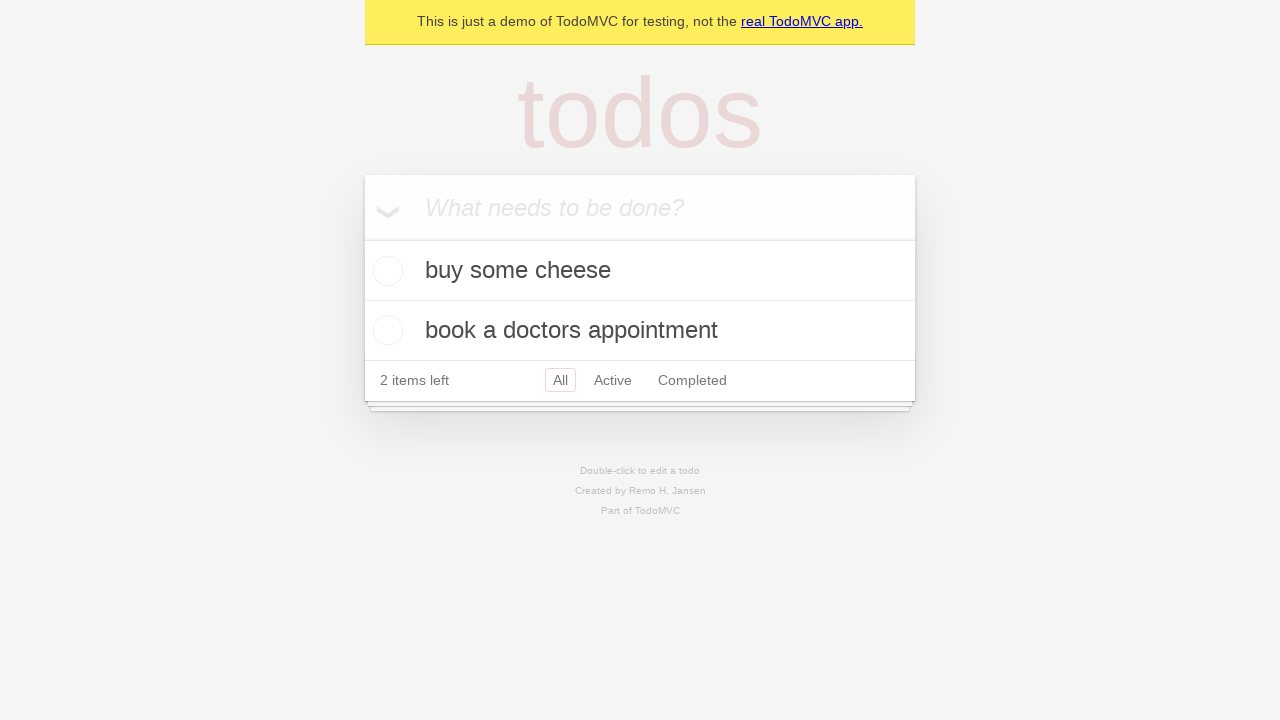

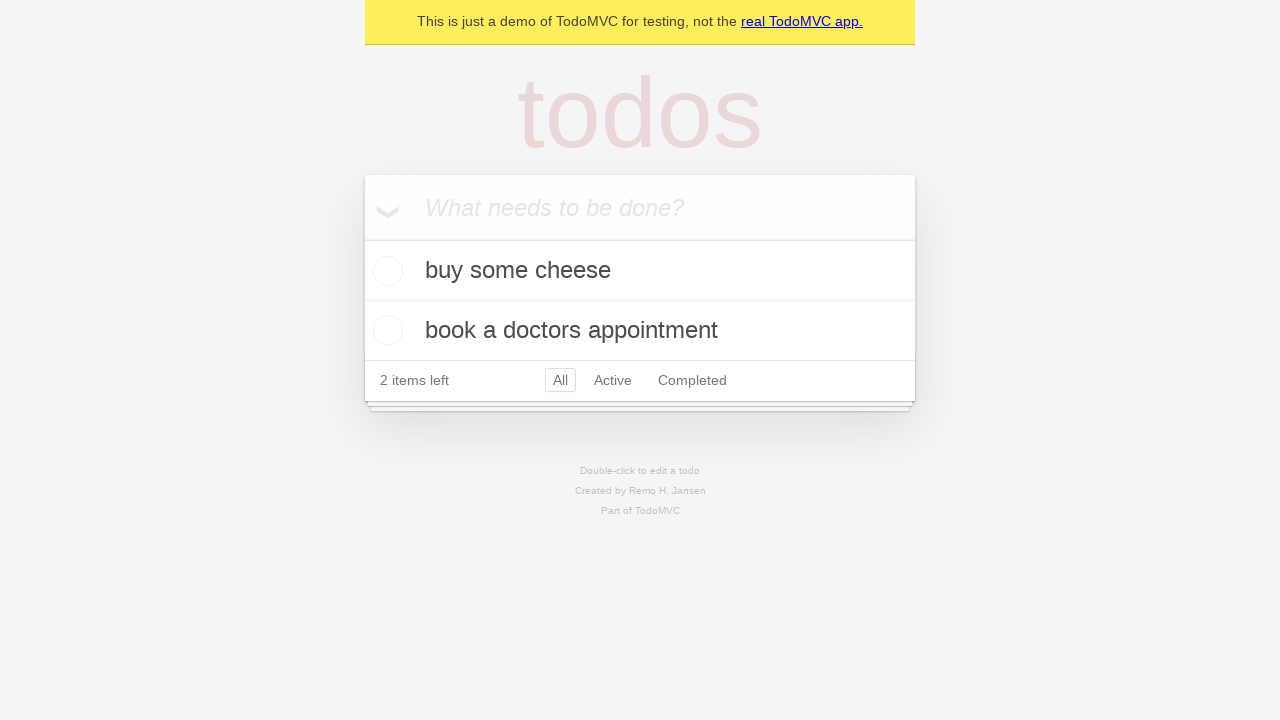